Tests dynamic dropdown with explicit wait by typing 'Ind' and selecting 'India' from auto-suggest

Starting URL: https://rahulshettyacademy.com/dropdownsPractise/

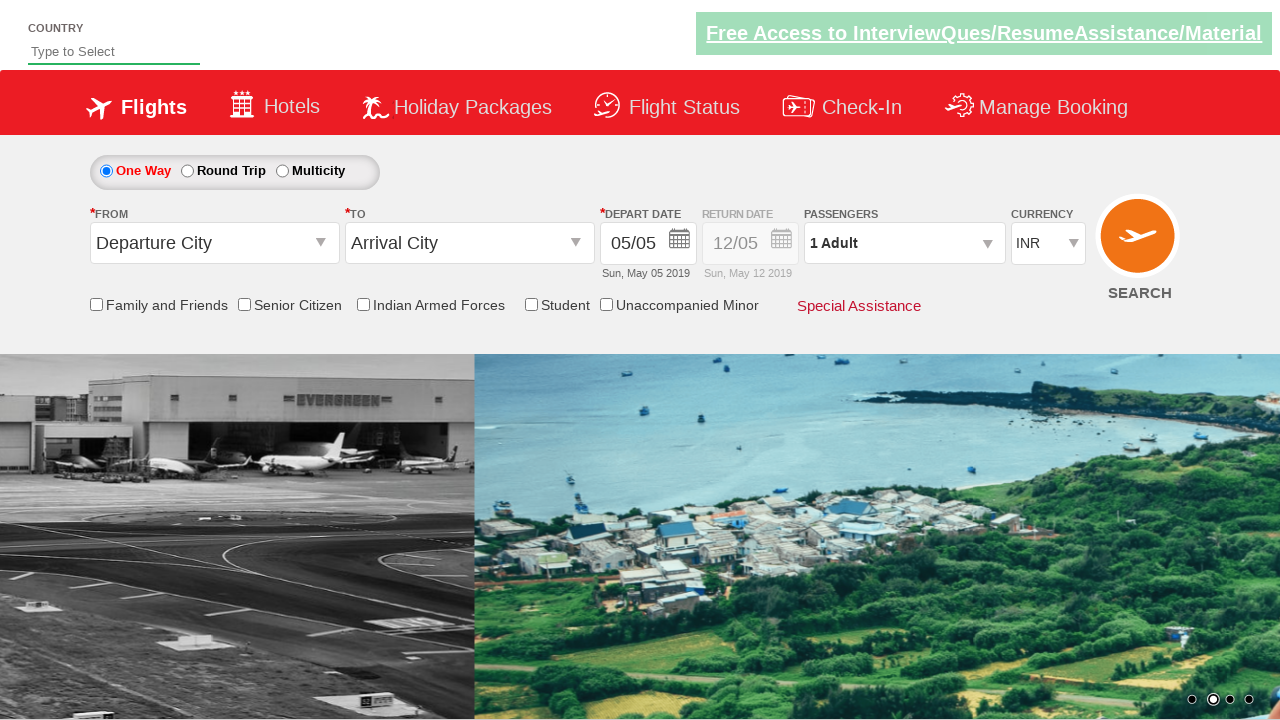

Autosuggest field is visible
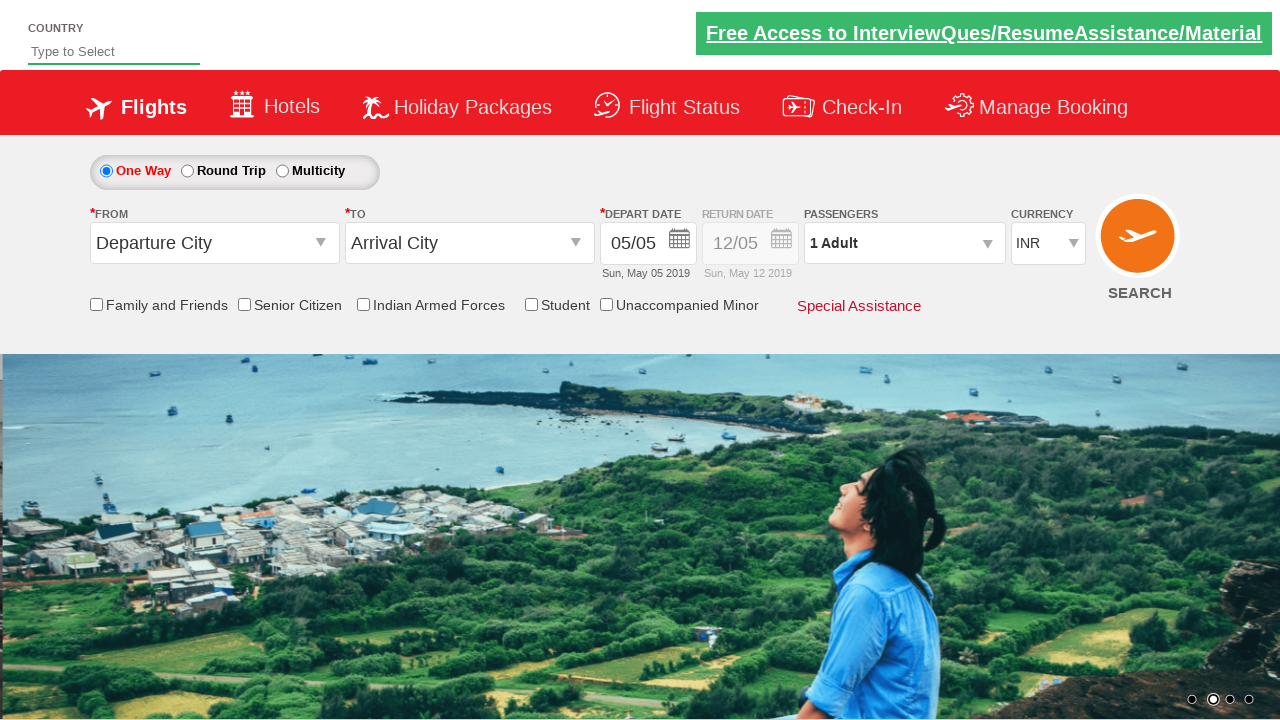

Typed 'Ind' in the autosuggest field on #autosuggest
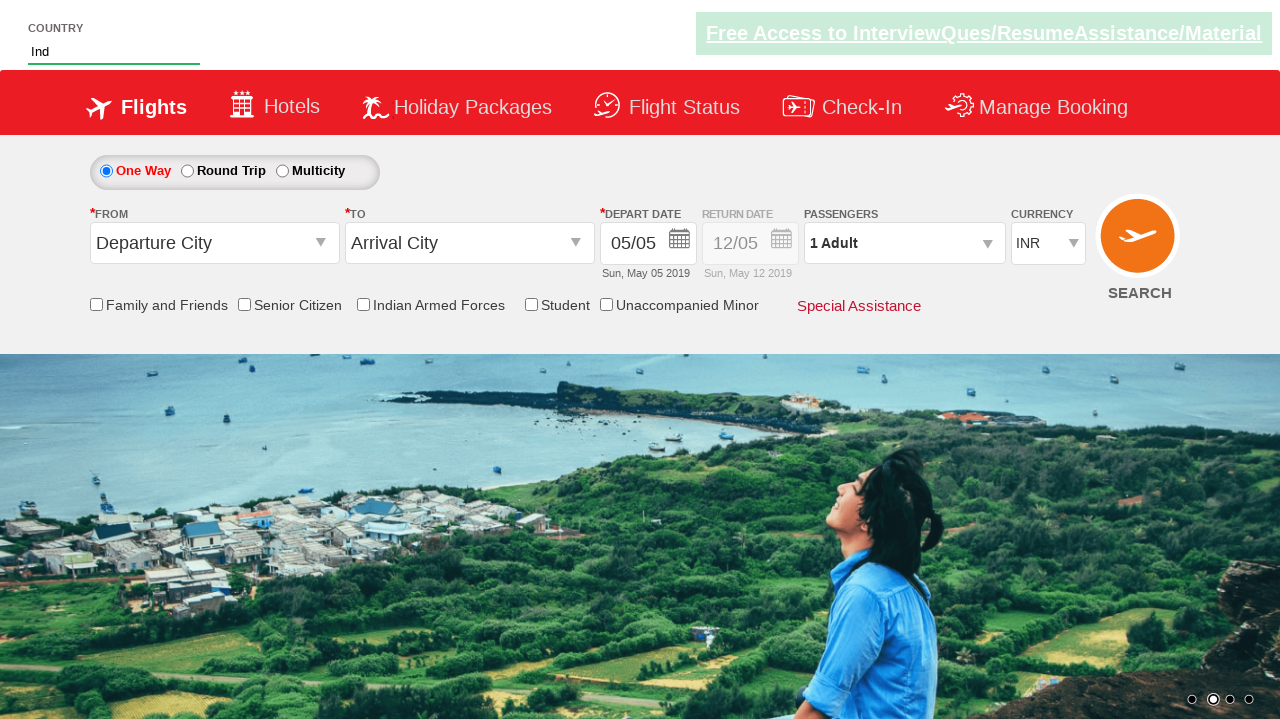

Dropdown options loaded after typing 'Ind'
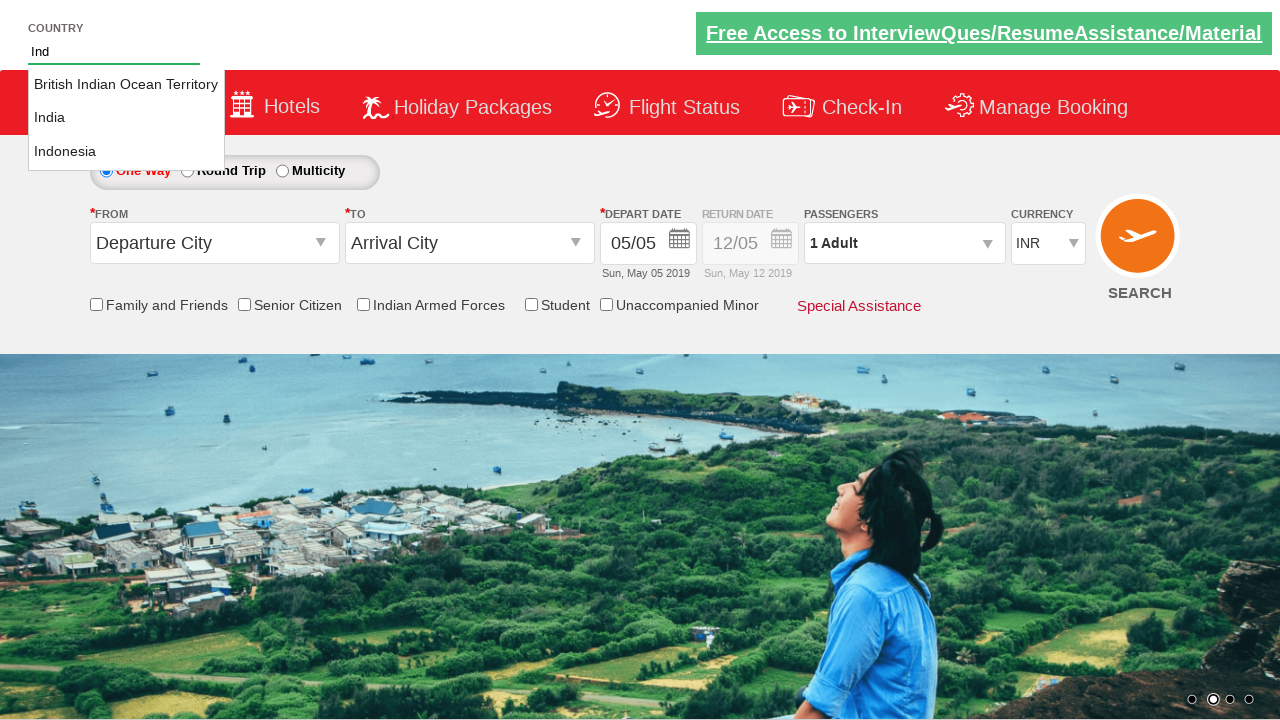

Selected 'India' from the dropdown options at (126, 118) on li[class='ui-menu-item'] a >> nth=1
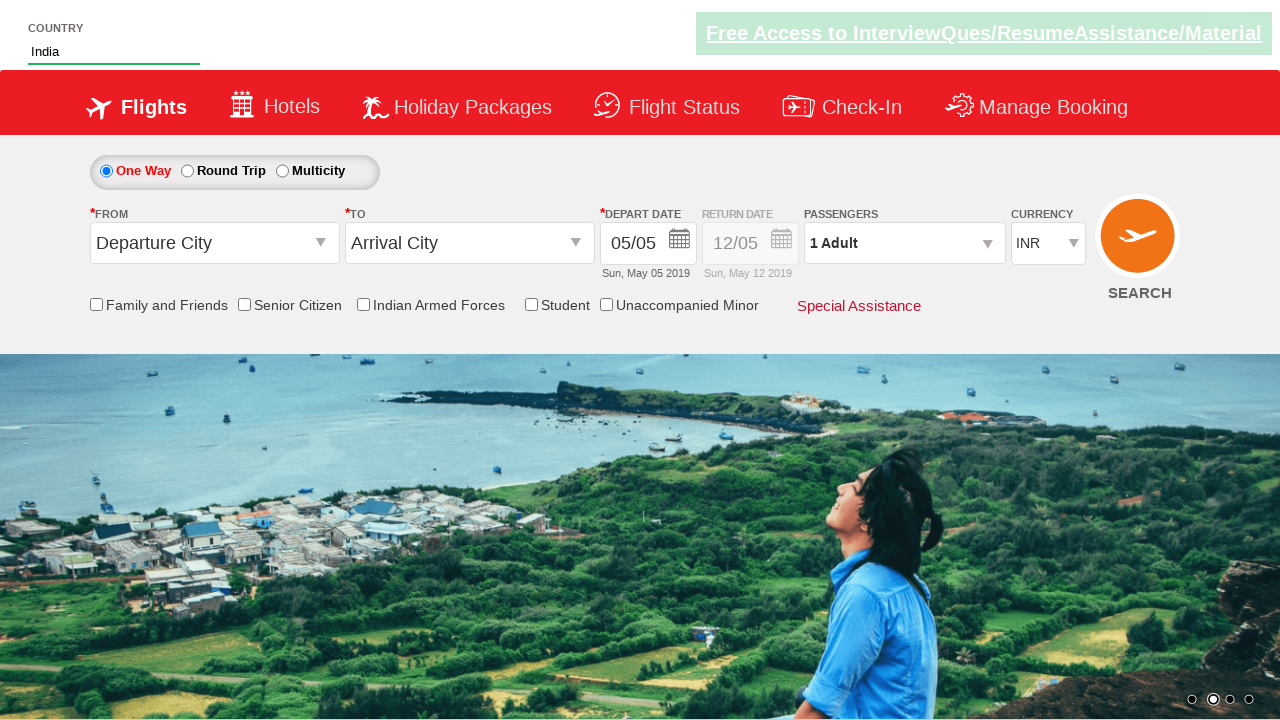

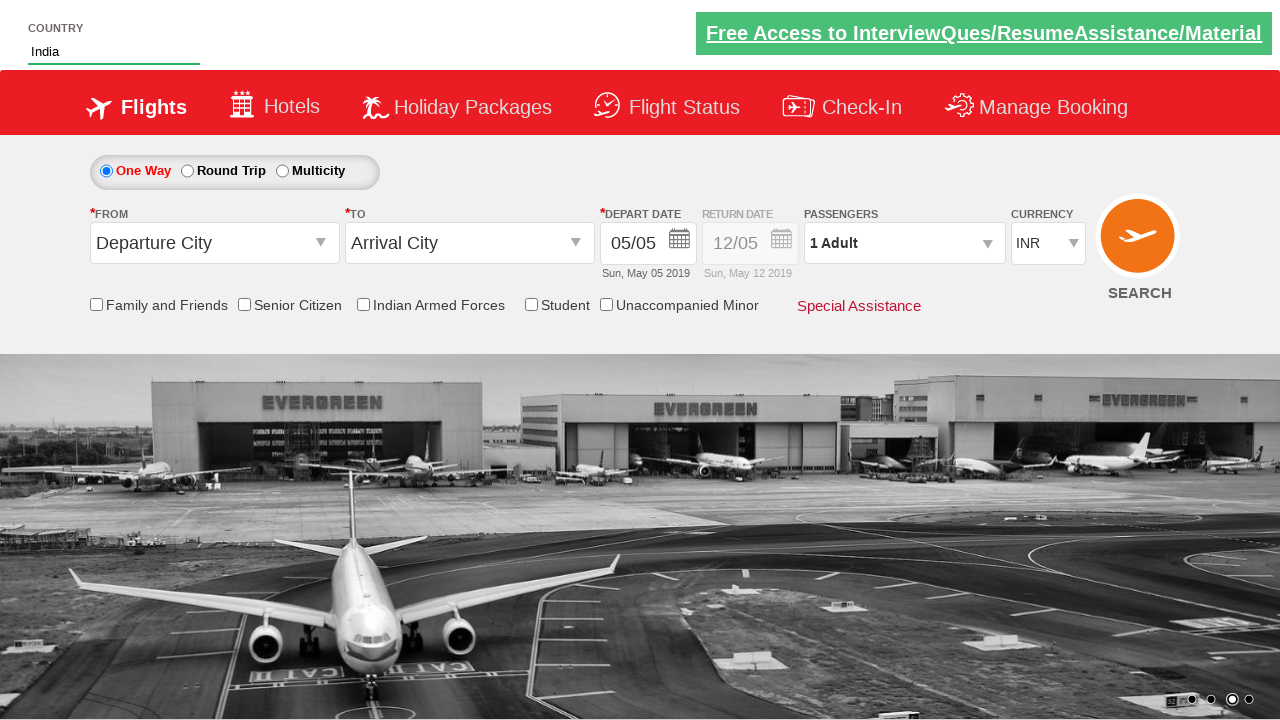